Tests a registration form by clicking a button to open it, filling in personal details (name, address, email, phone), selecting gender and checkbox options, entering password fields, and submitting the form.

Starting URL: http://demo.automationtesting.in/Index.html

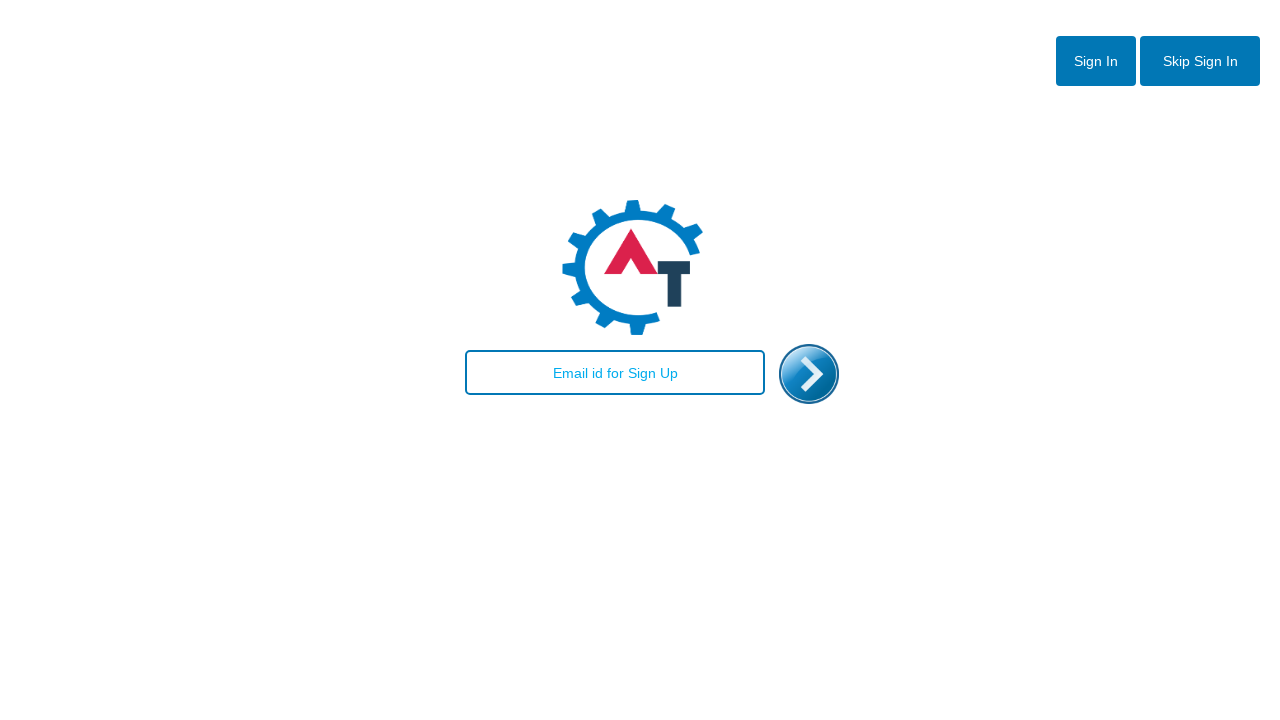

Clicked button to open registration form at (1200, 61) on #btn2
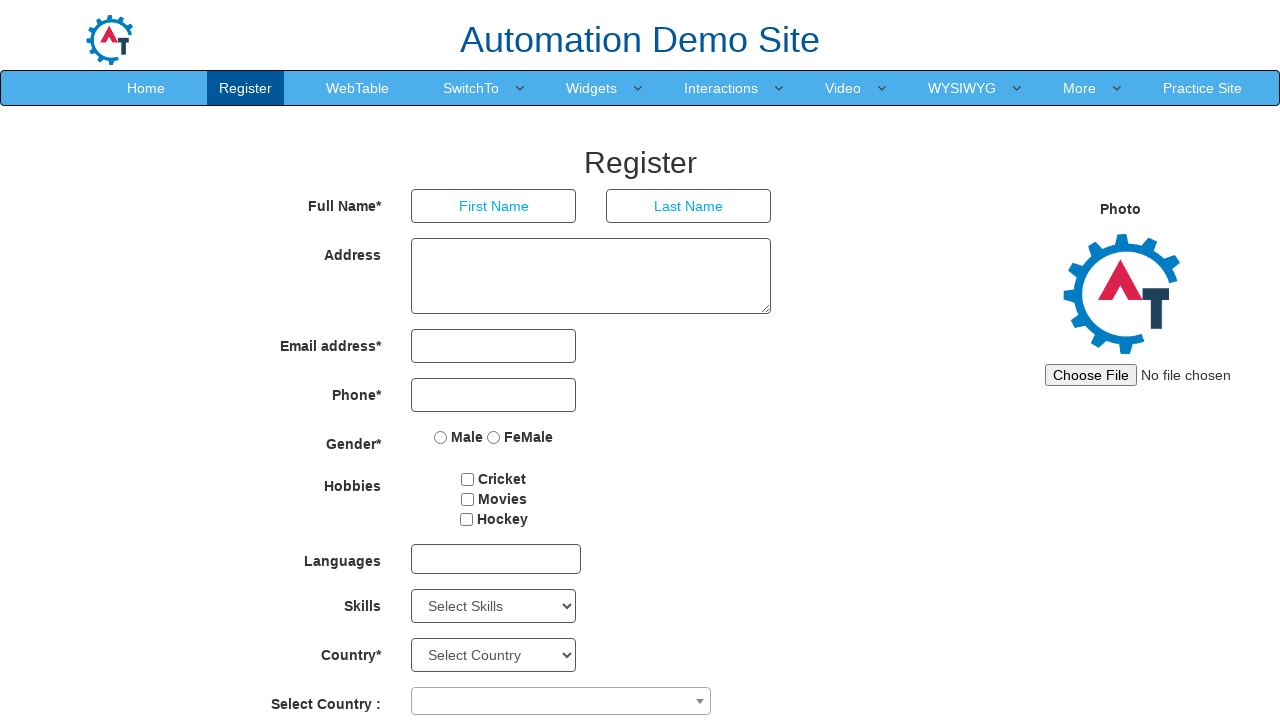

Filled first name field with 'Suchithra' on input[ng-model='FirstName']
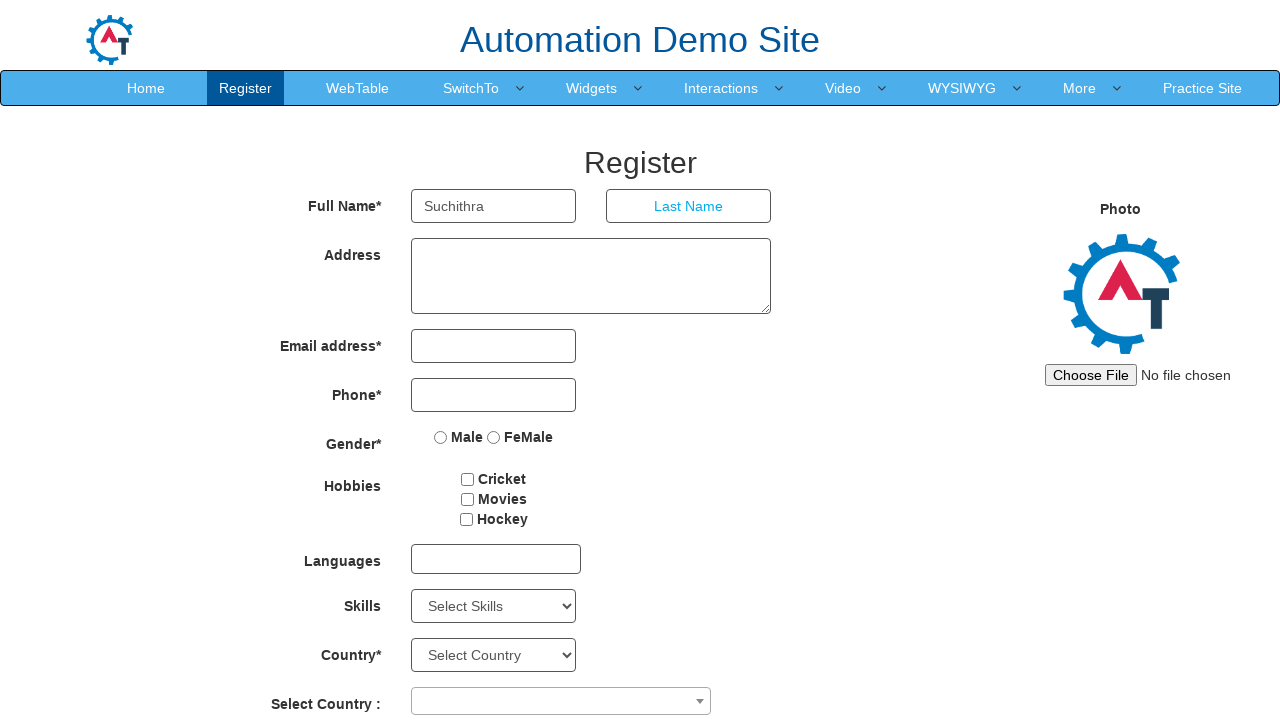

Filled last name field with 'Achuthan' on input[ng-model='LastName']
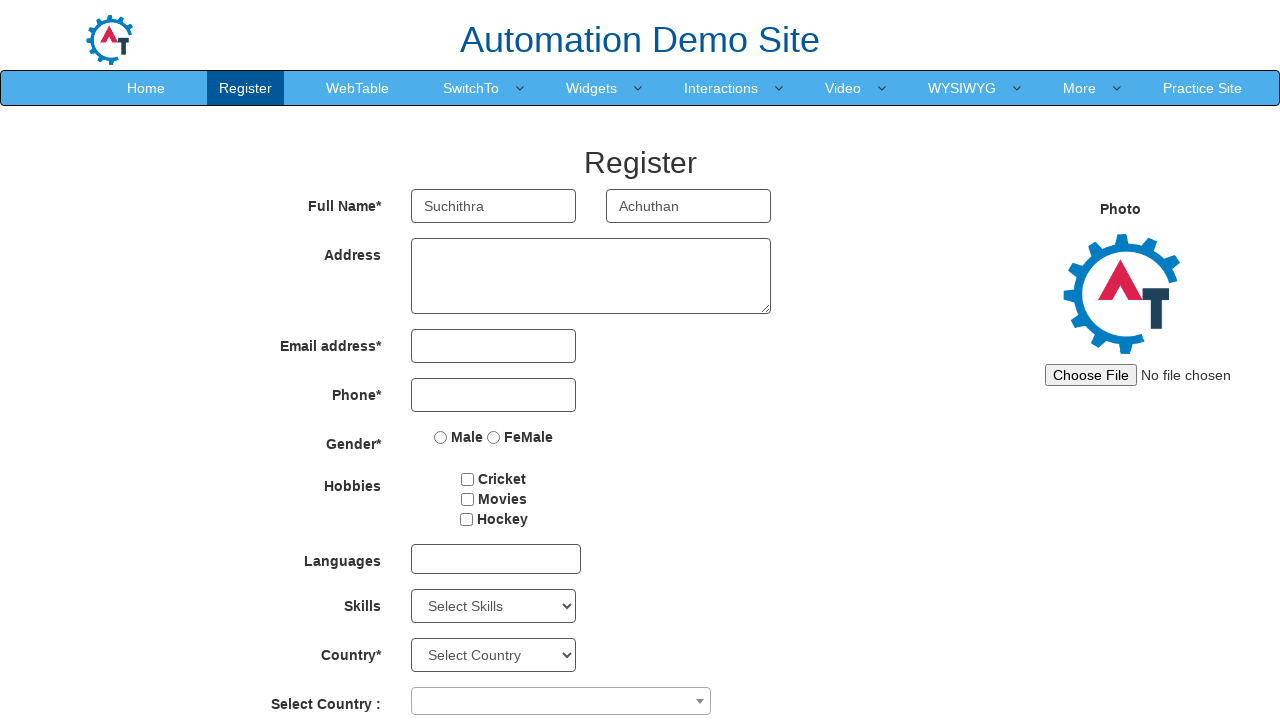

Filled address field with '25, Saibaba colony' on textarea[ng-model='Adress']
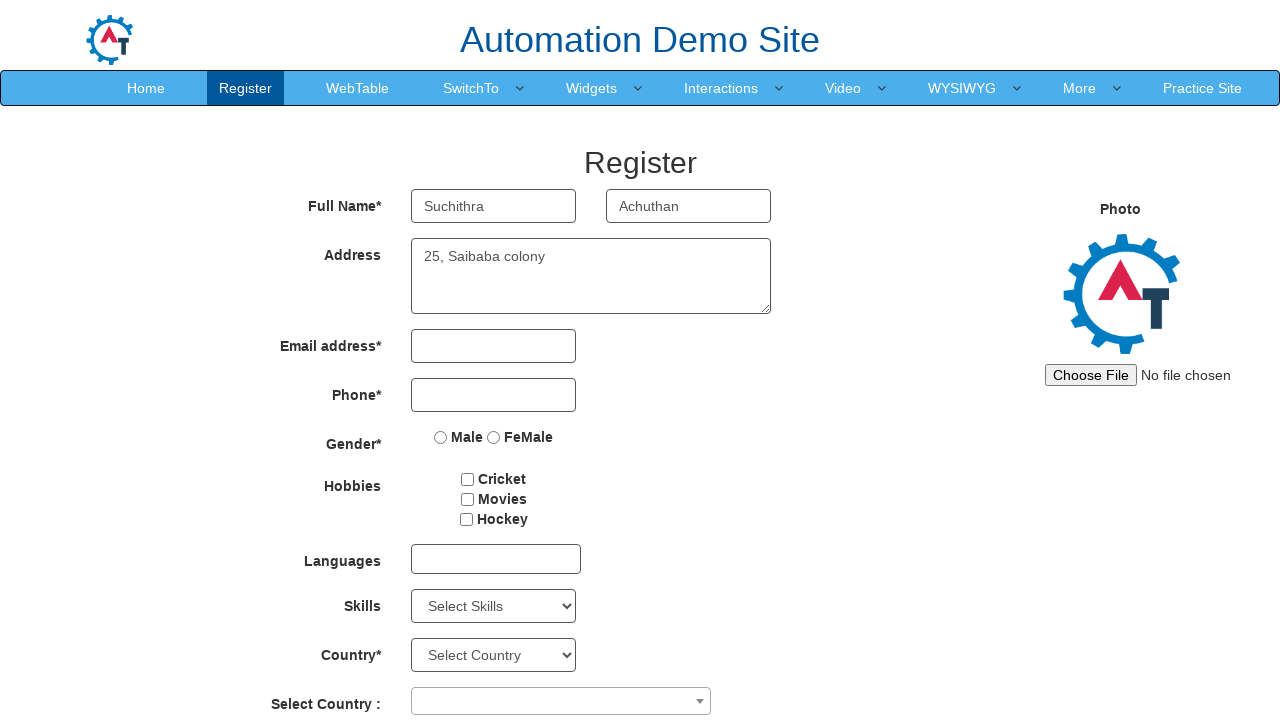

Filled email address field with 'abc@gmail.com' on input[ng-model='EmailAdress']
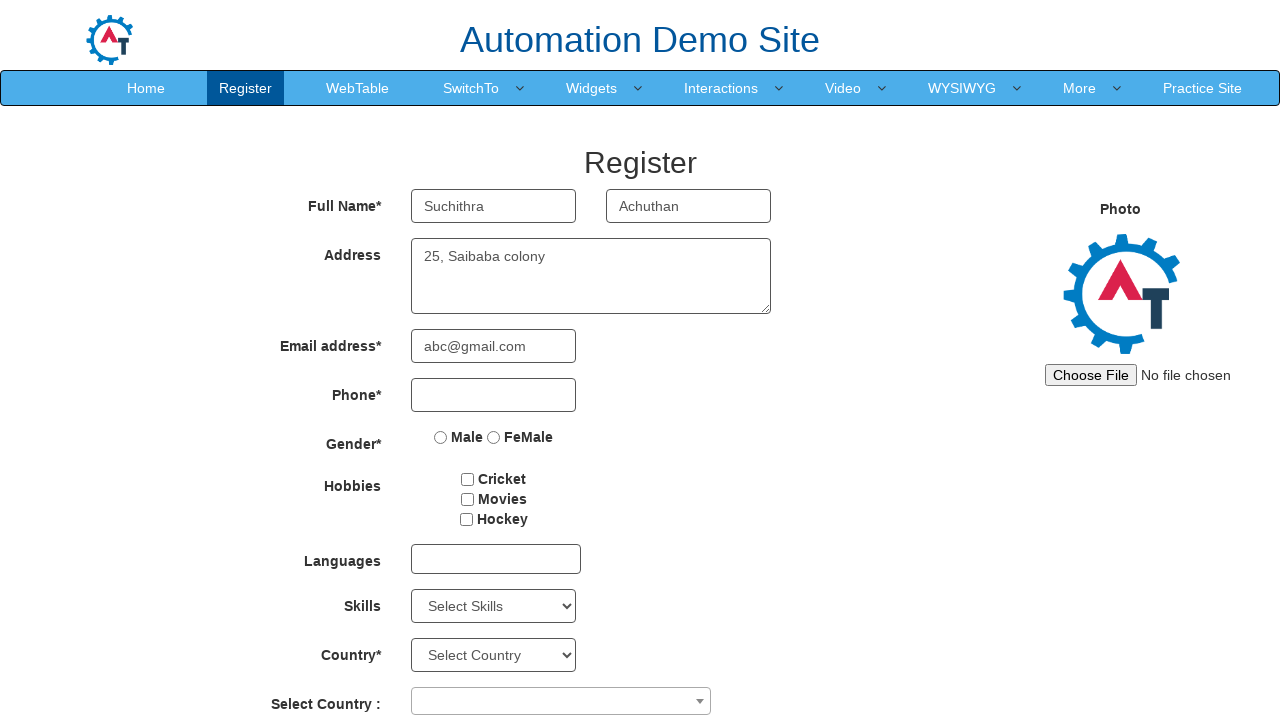

Filled phone number field with '9875495468' on input[ng-model='Phone']
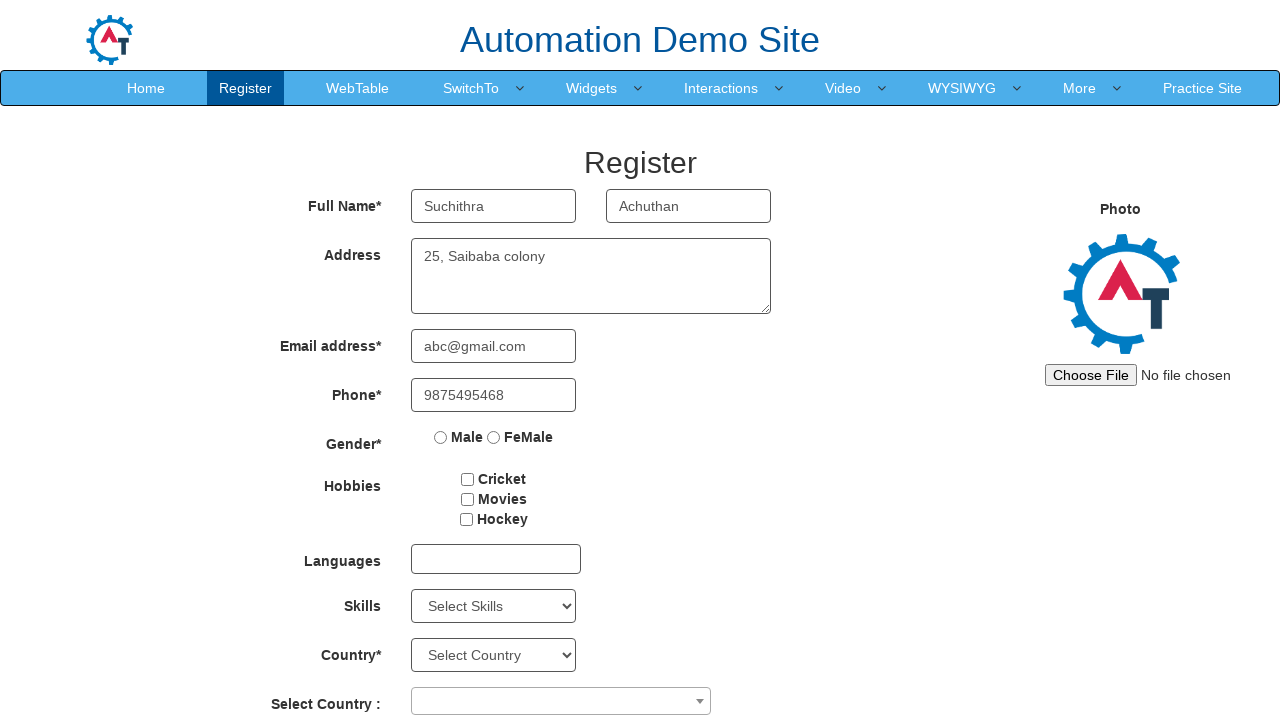

Selected female gender radio button at (494, 437) on input[name='radiooptions'][value='FeMale']
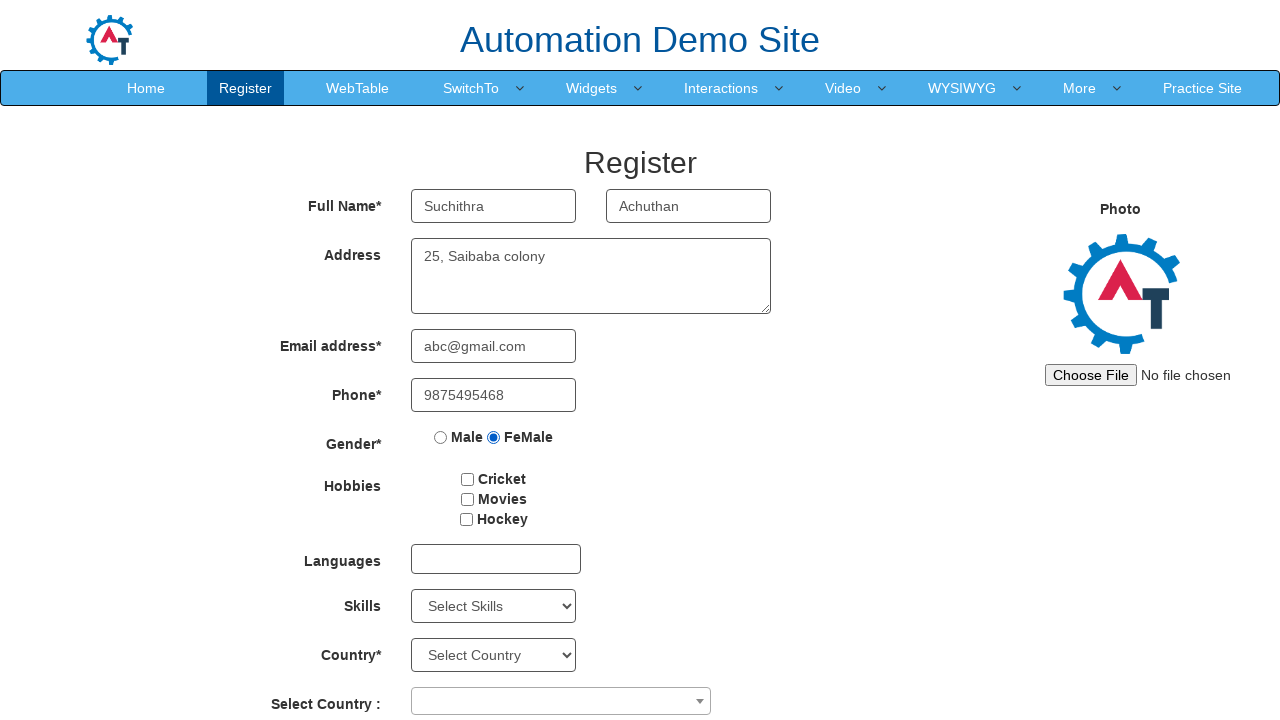

Clicked checkbox option at (467, 499) on #checkbox2
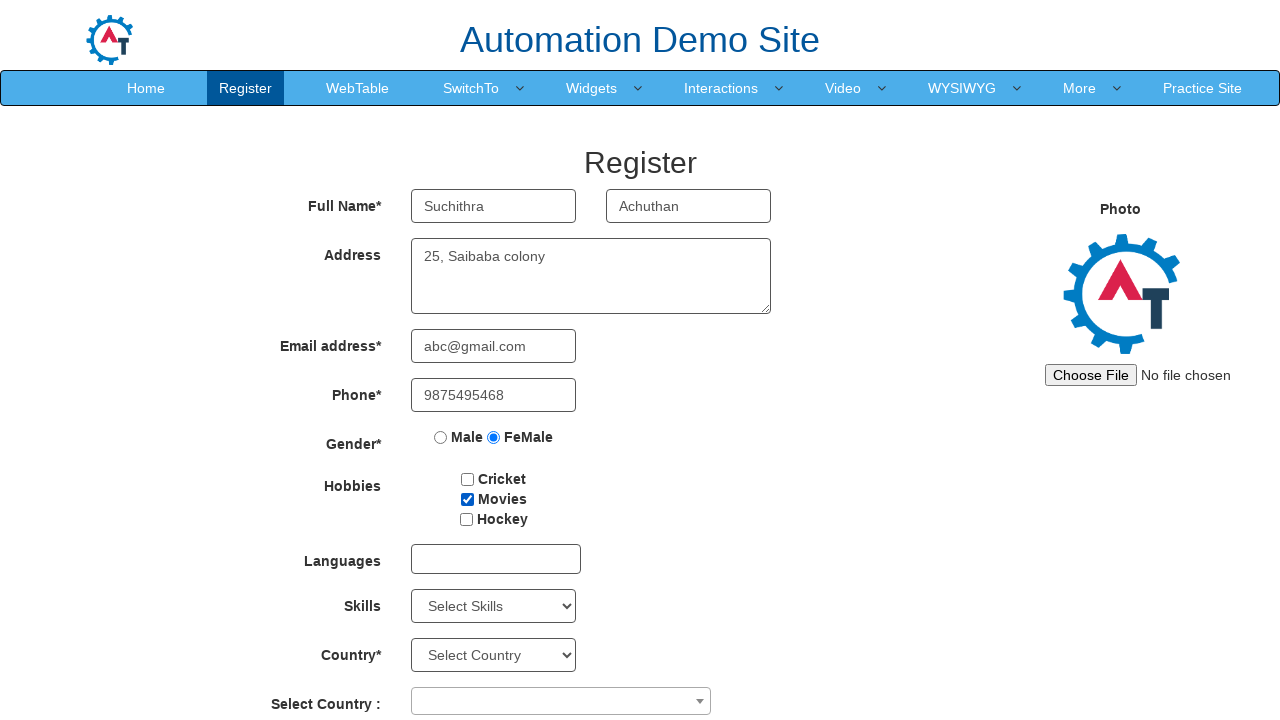

Filled password field with 'testing' on input[ng-model='Password']
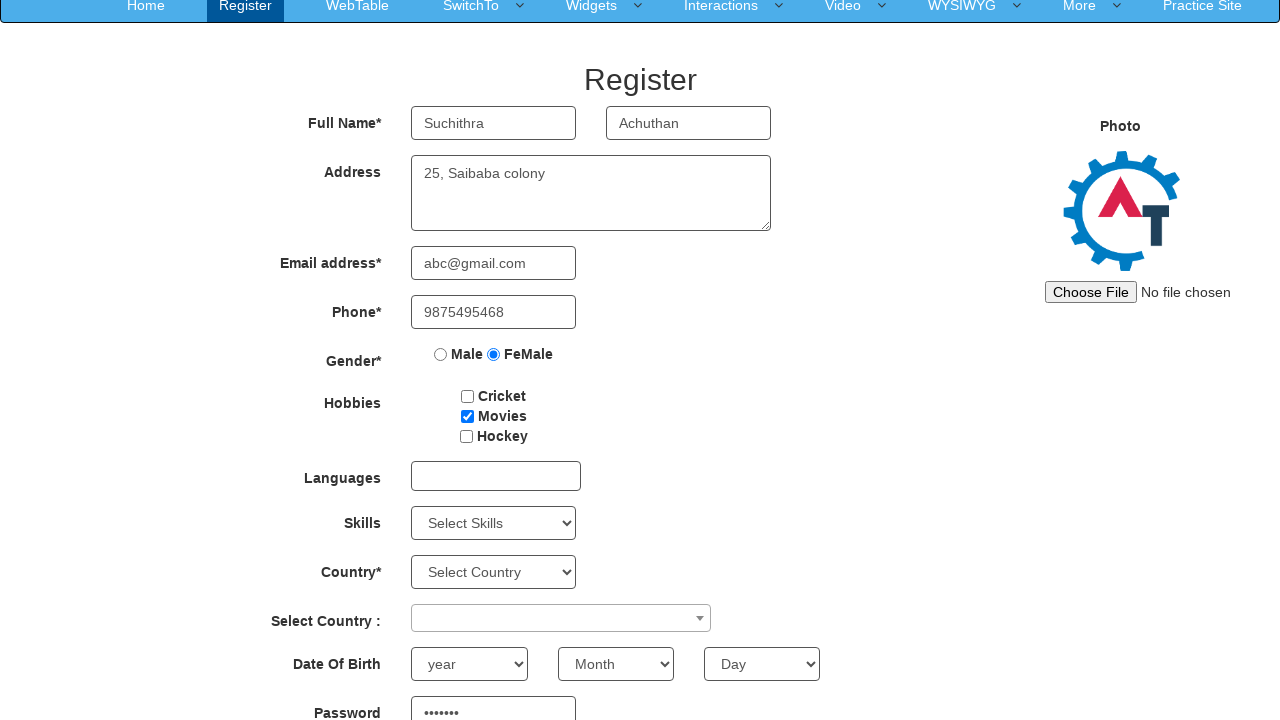

Filled confirm password field with 'testing' on input[ng-model='CPassword']
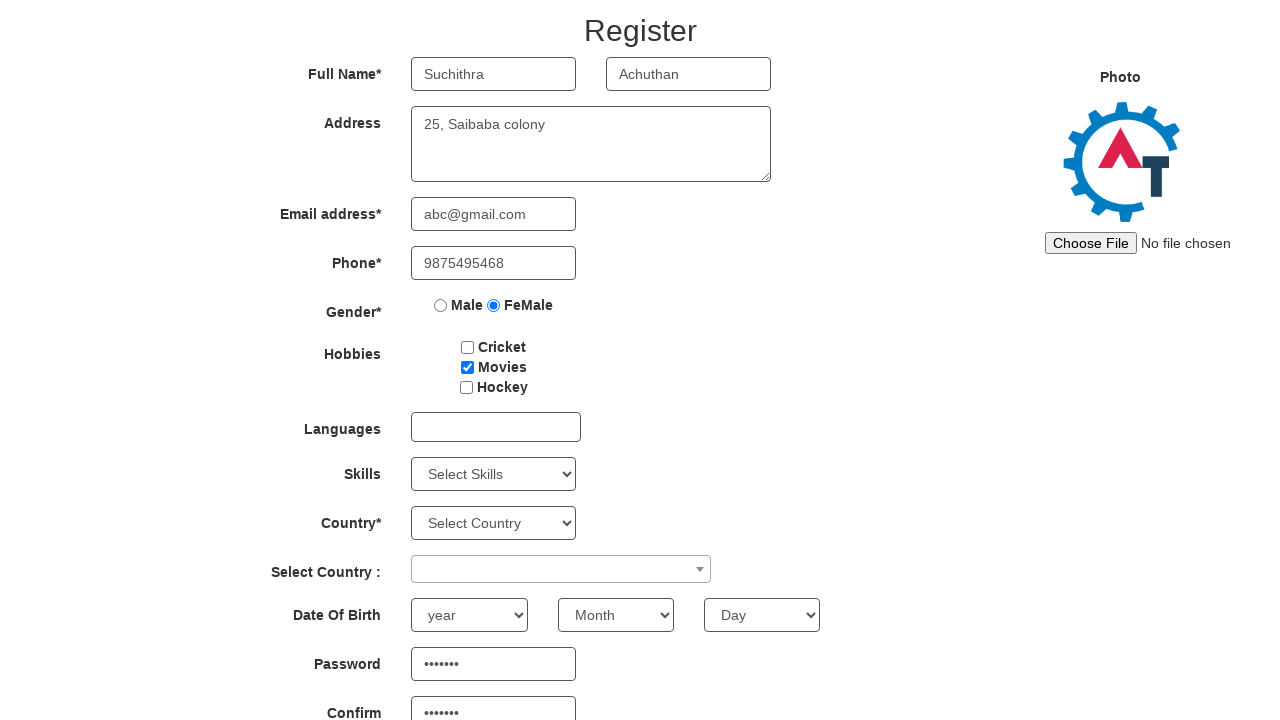

Clicked submit button to submit registration form at (572, 623) on #submitbtn
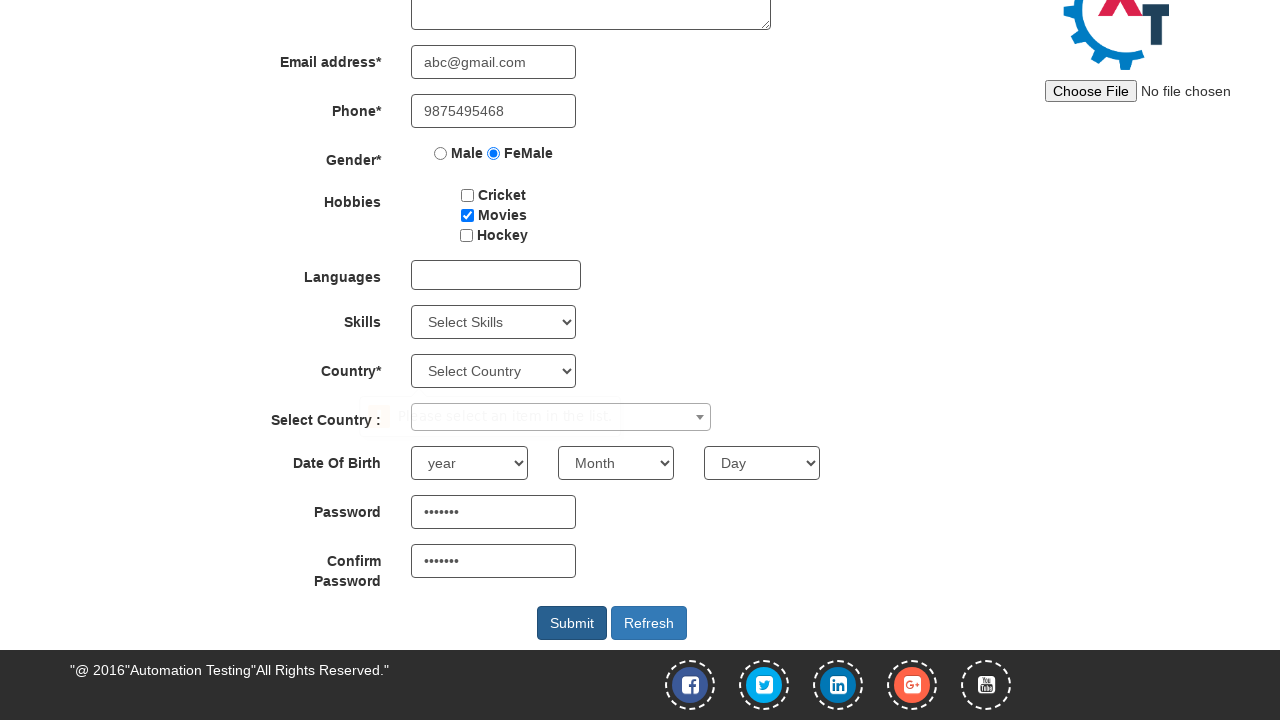

Waited 2 seconds for form submission to complete
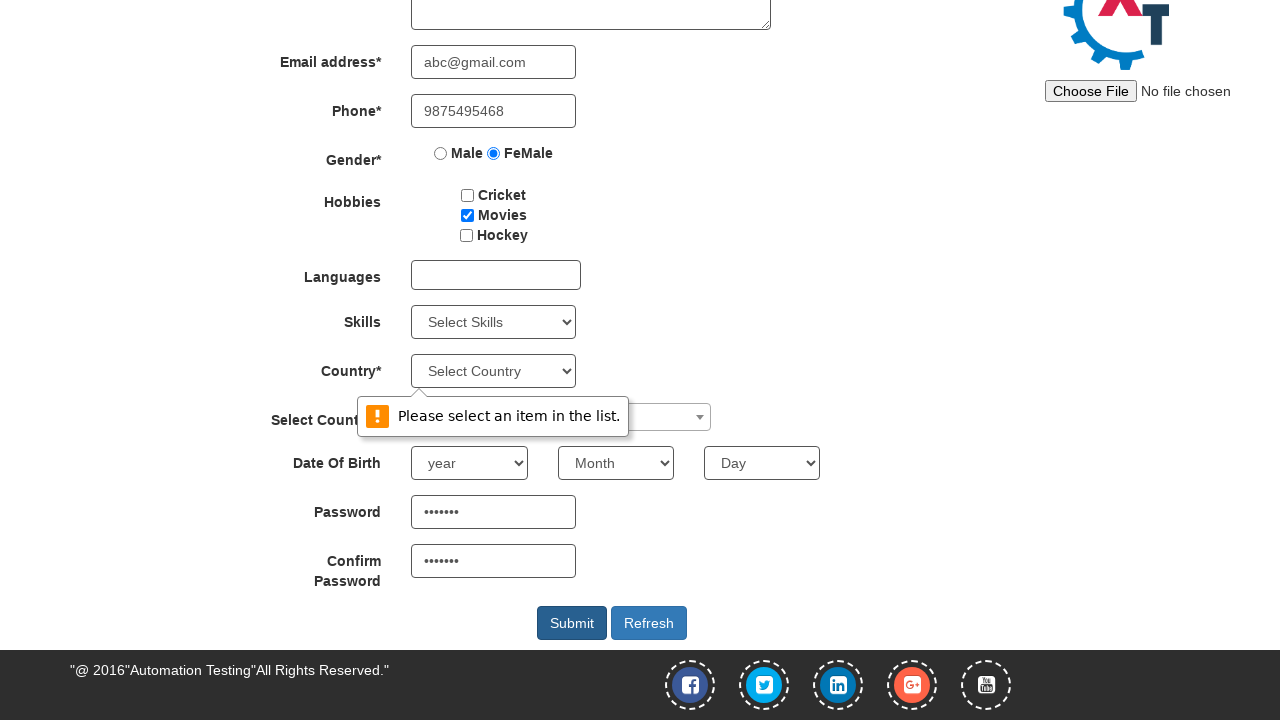

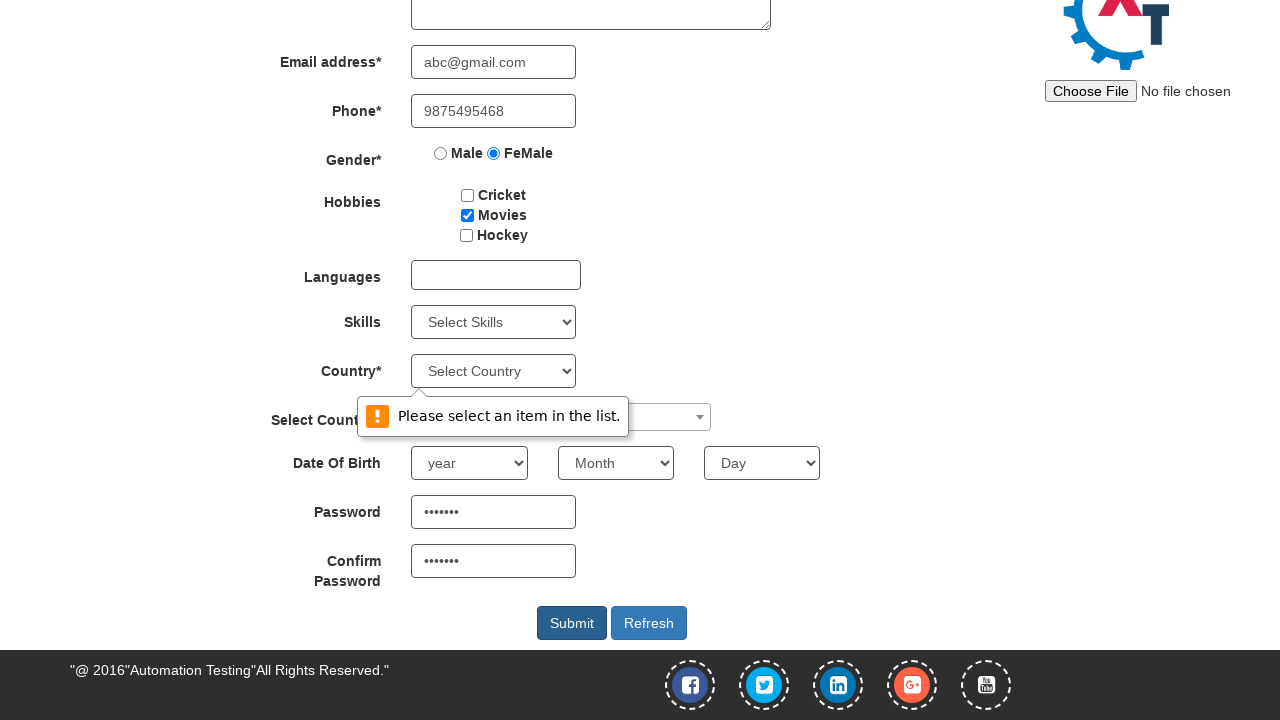